Tests menu navigation on the Polymer Shop website by clicking through different product category sections (Ladies T-Shirts, Ladies Outerwear, Men's T-Shirts, Men's Outerwear) and verifying the correct URLs are reached.

Starting URL: https://shop.polymer-project.org/

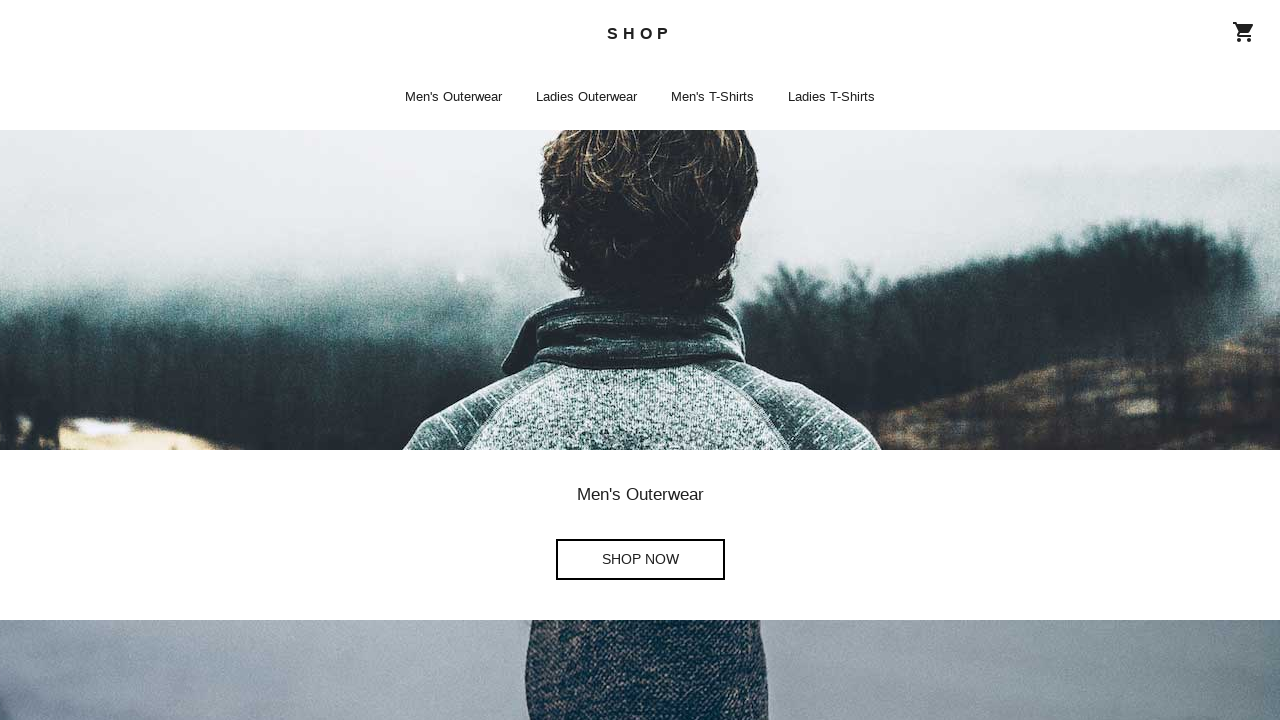

Clicked on Ladies T-Shirts menu item at (832, 97) on text=Ladies T-Shirts
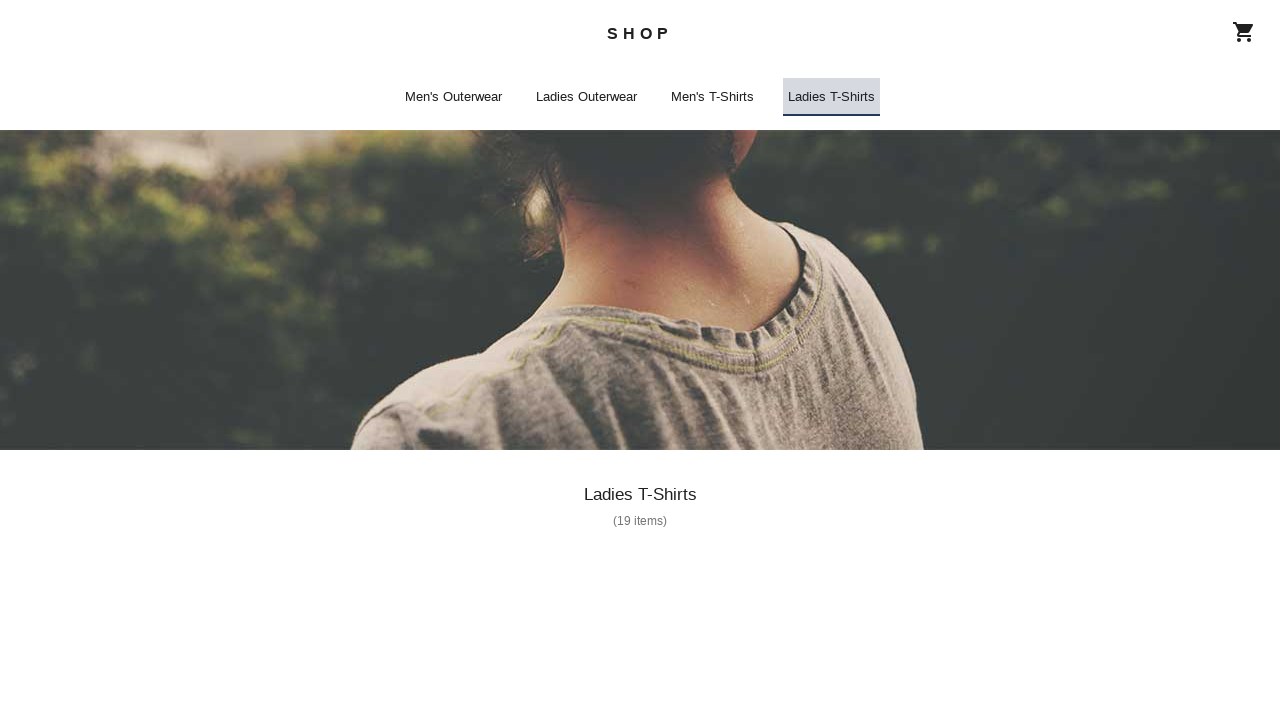

Ladies T-Shirts page loaded successfully
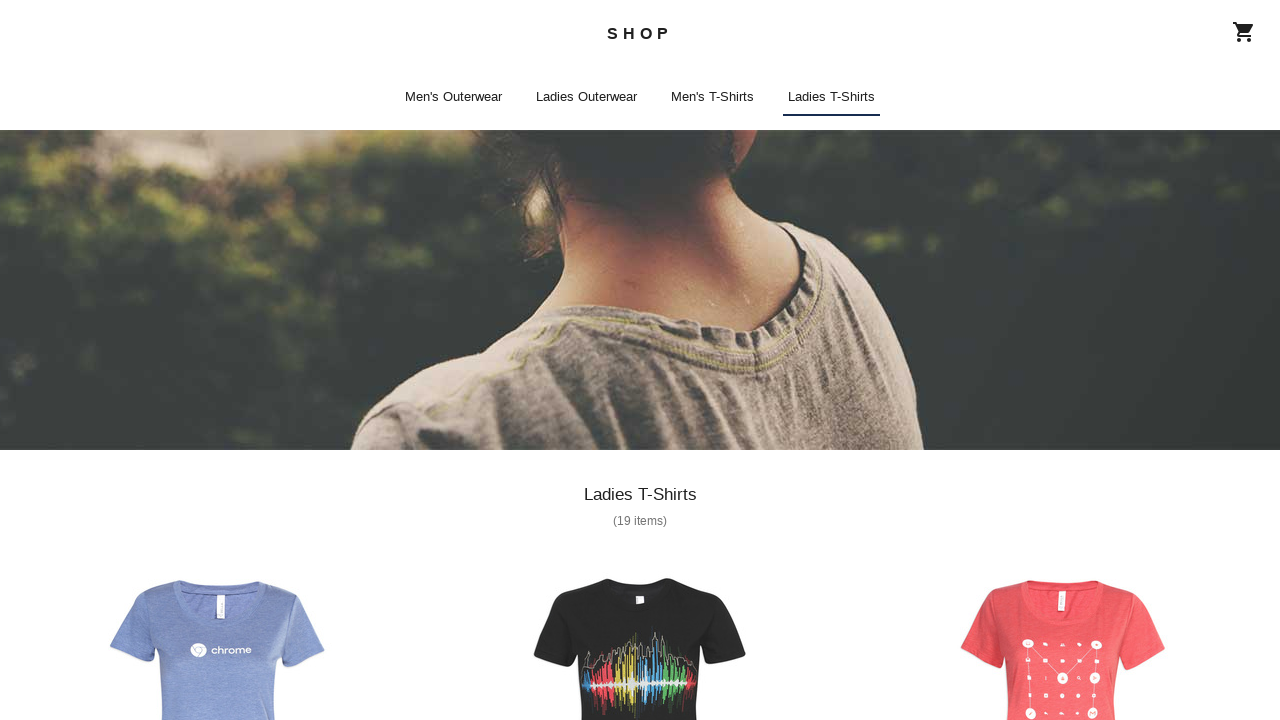

Clicked on Ladies Outerwear menu item at (586, 97) on text=Ladies Outerwear
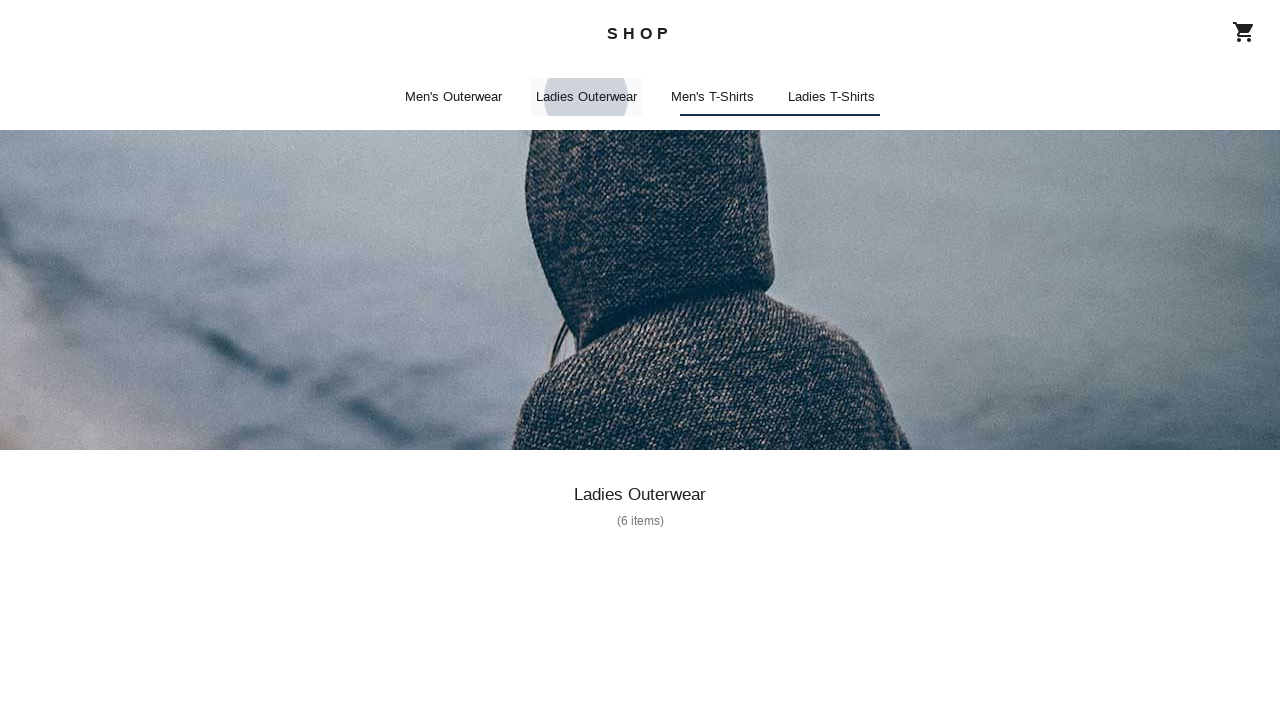

Ladies Outerwear page loaded successfully
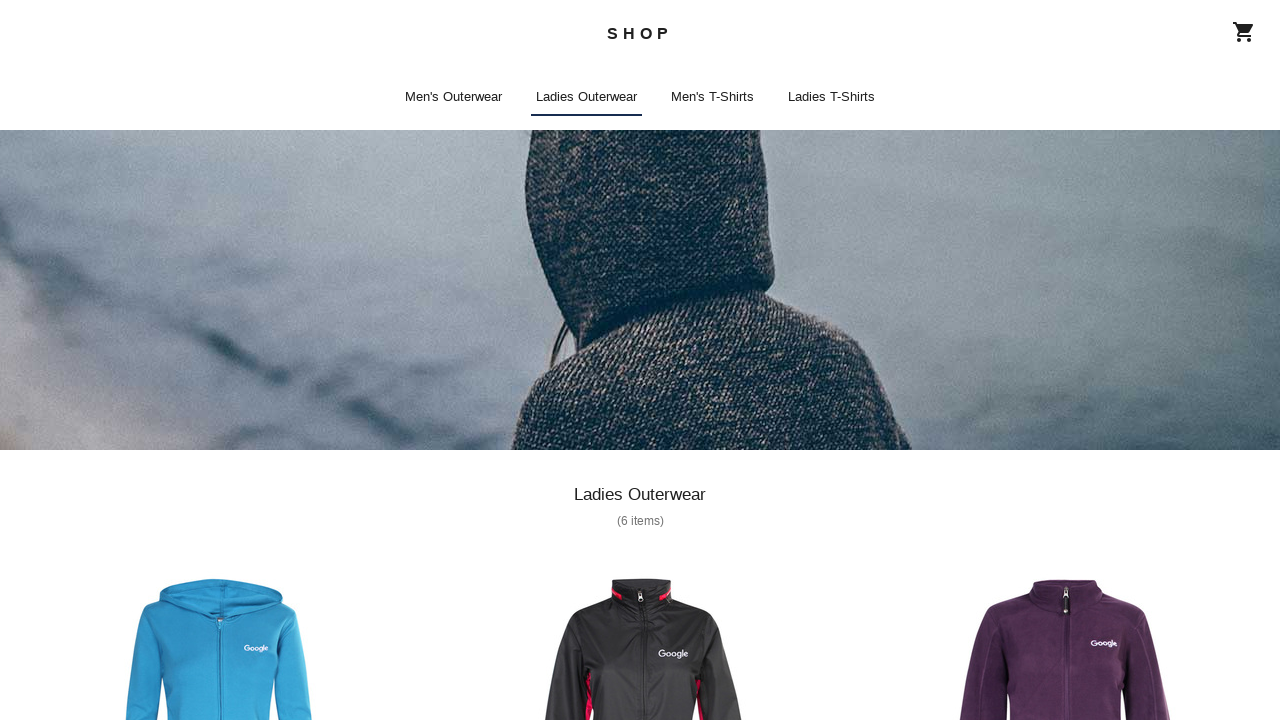

Clicked on Men's T-Shirts menu item at (712, 97) on text=Men's T-Shirts
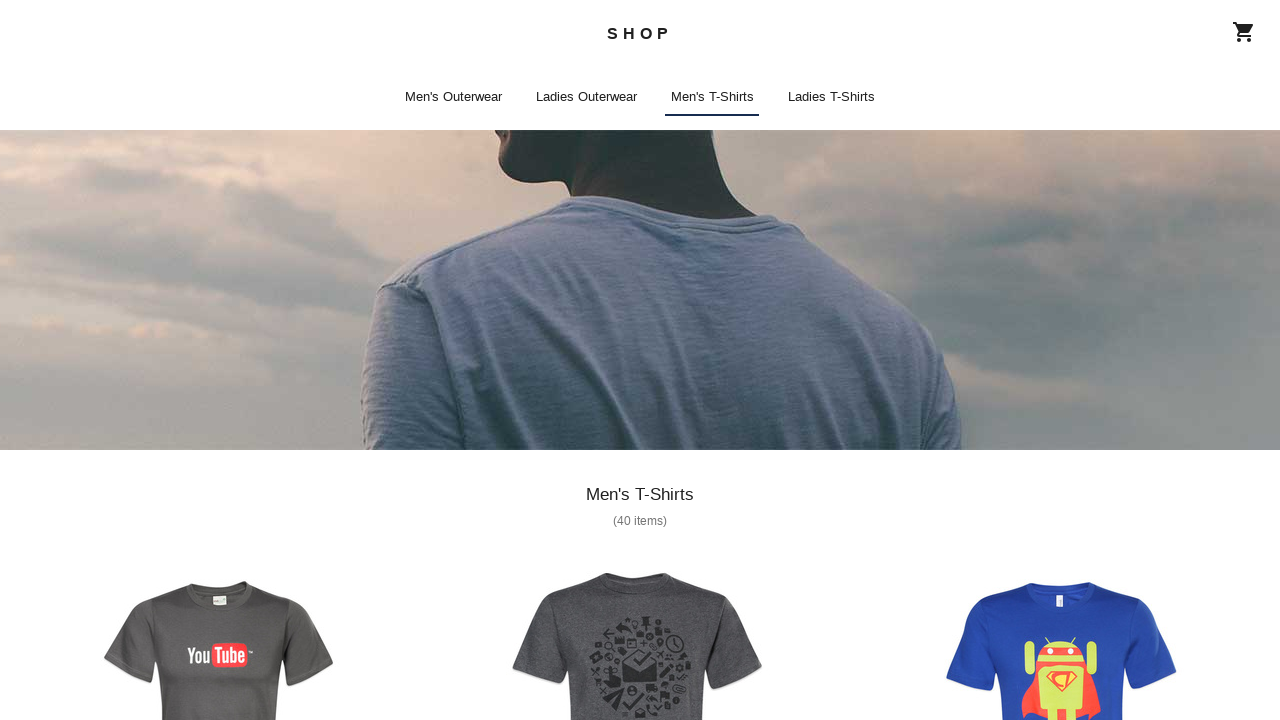

Men's T-Shirts page loaded successfully
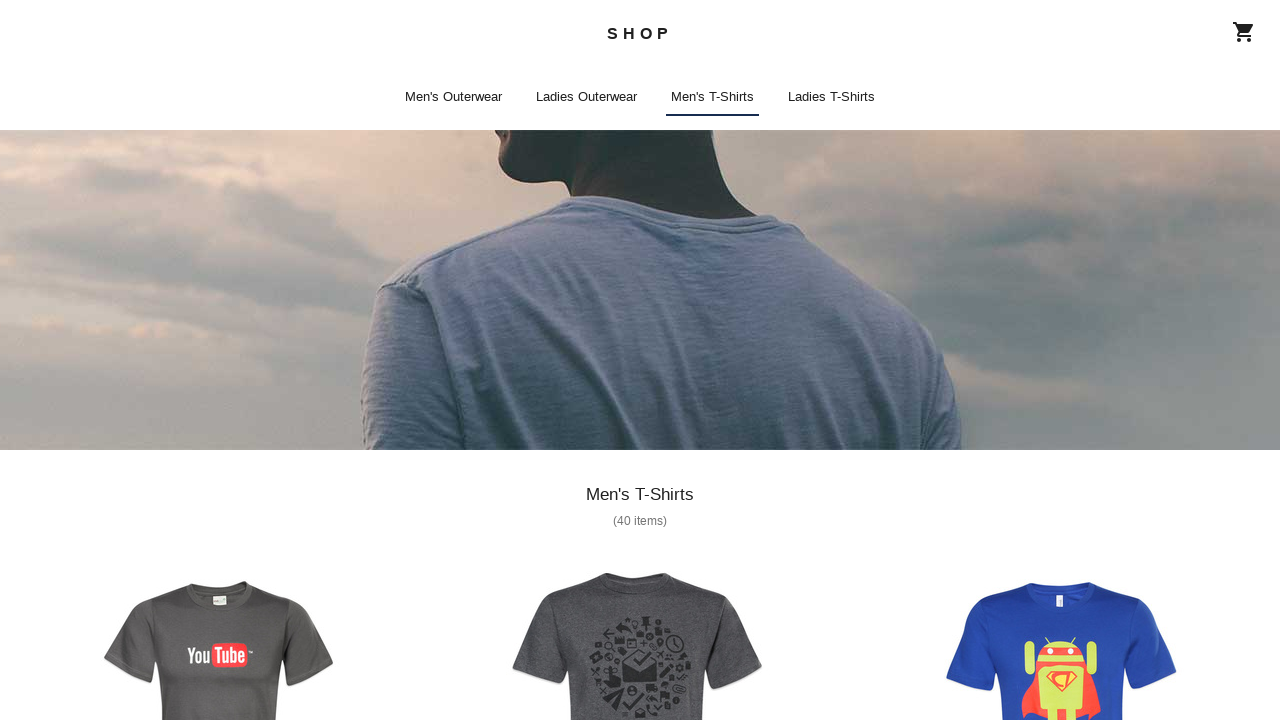

Clicked on Men's Outerwear menu item at (454, 97) on text=Men's Outerwear
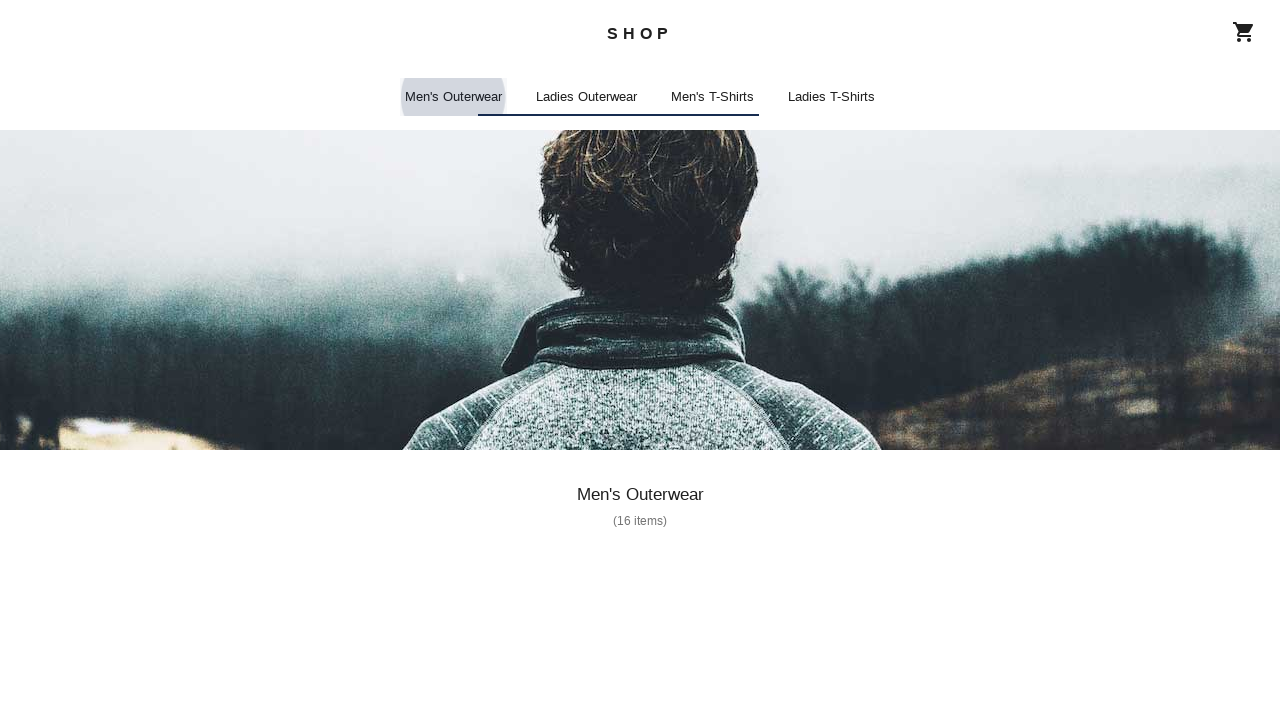

Men's Outerwear page loaded successfully
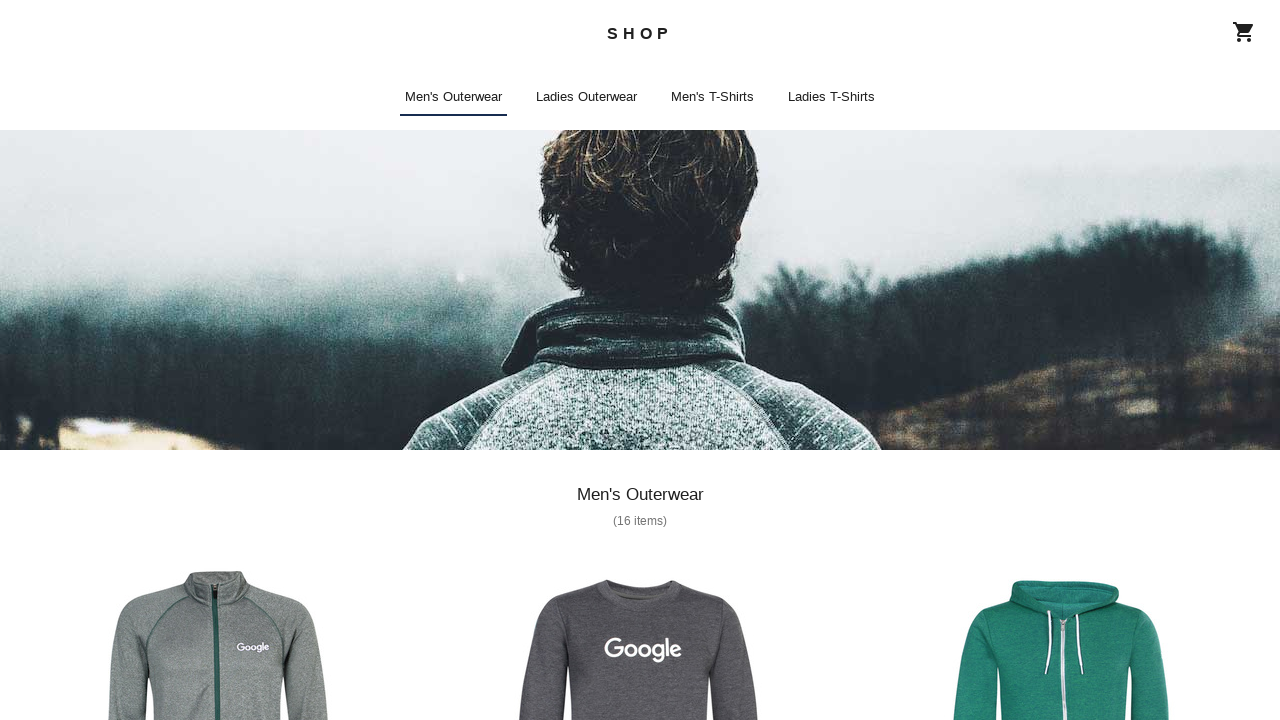

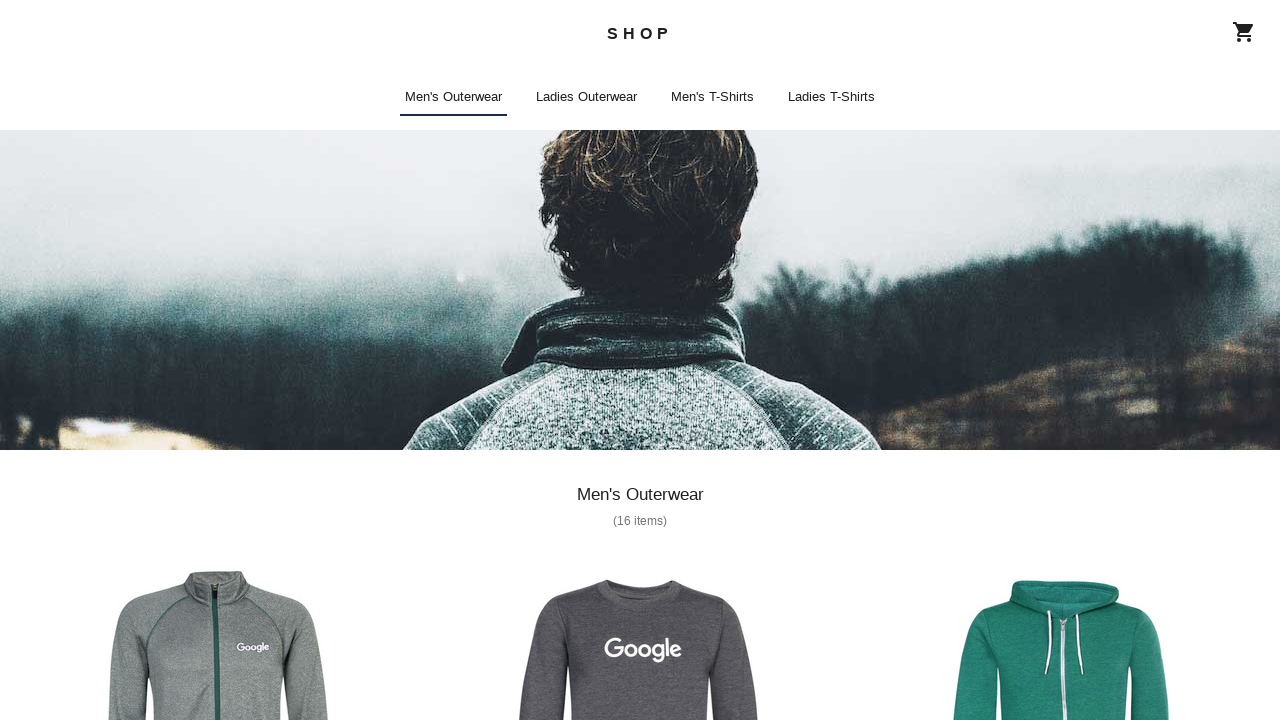